Tests double-click functionality on a button and verifies the action is registered

Starting URL: https://demoqa.com/buttons

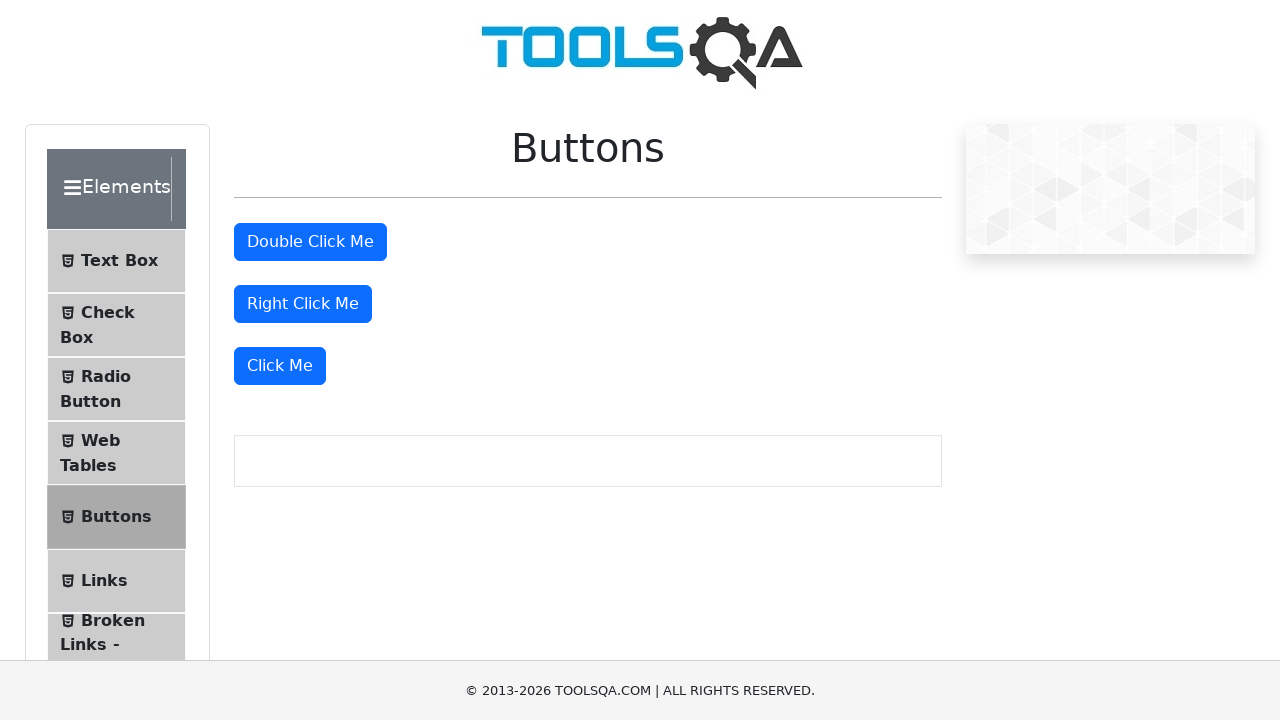

Double-clicked the 'Double Click Me' button at (310, 242) on #doubleClickBtn
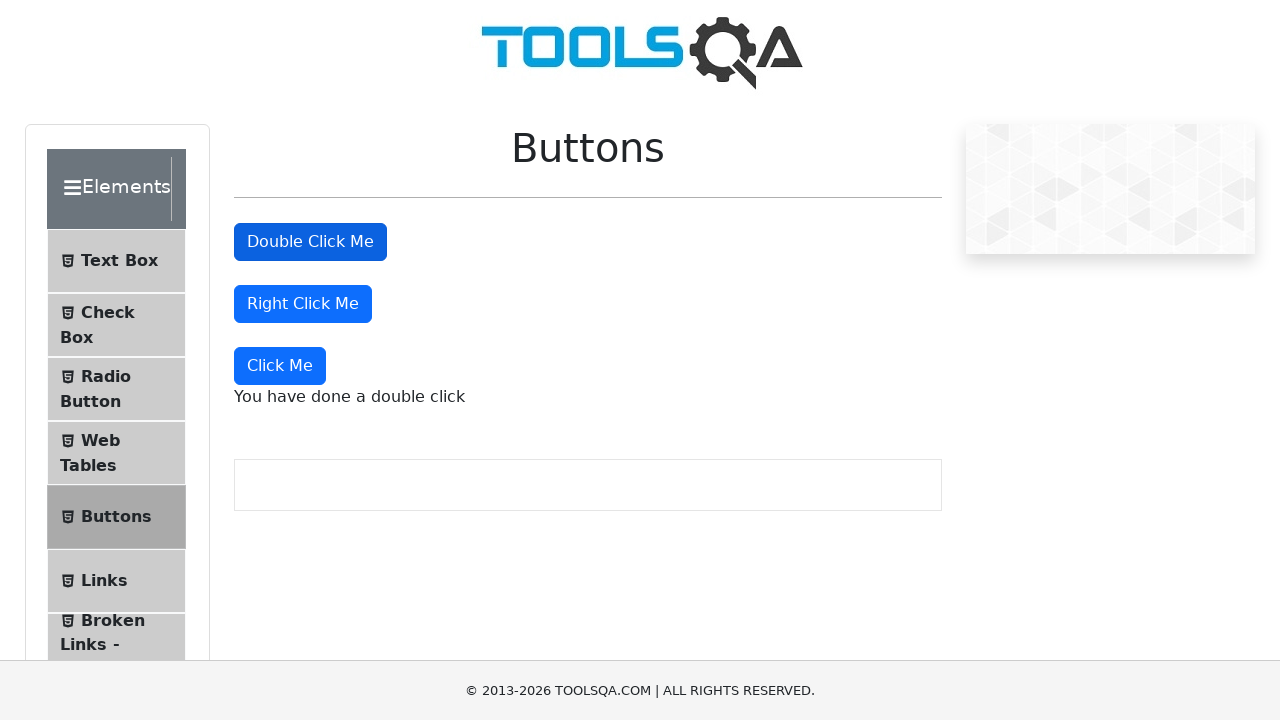

Double-click message appeared on page
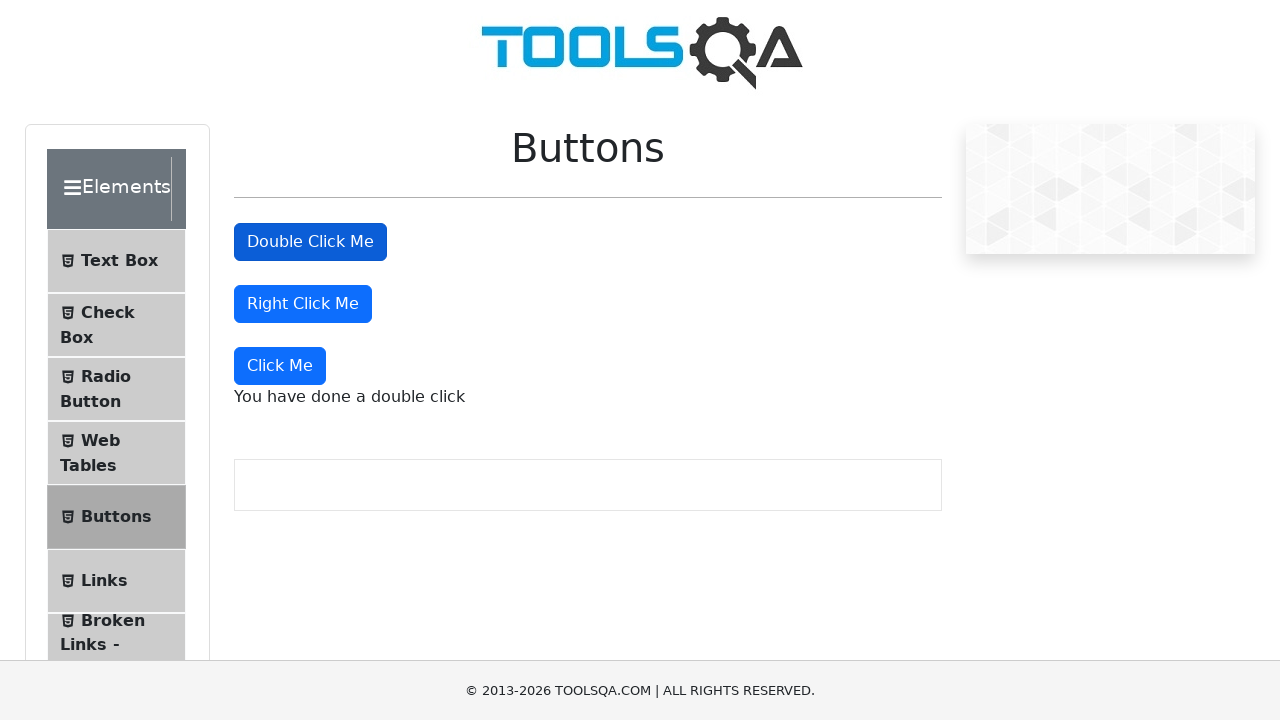

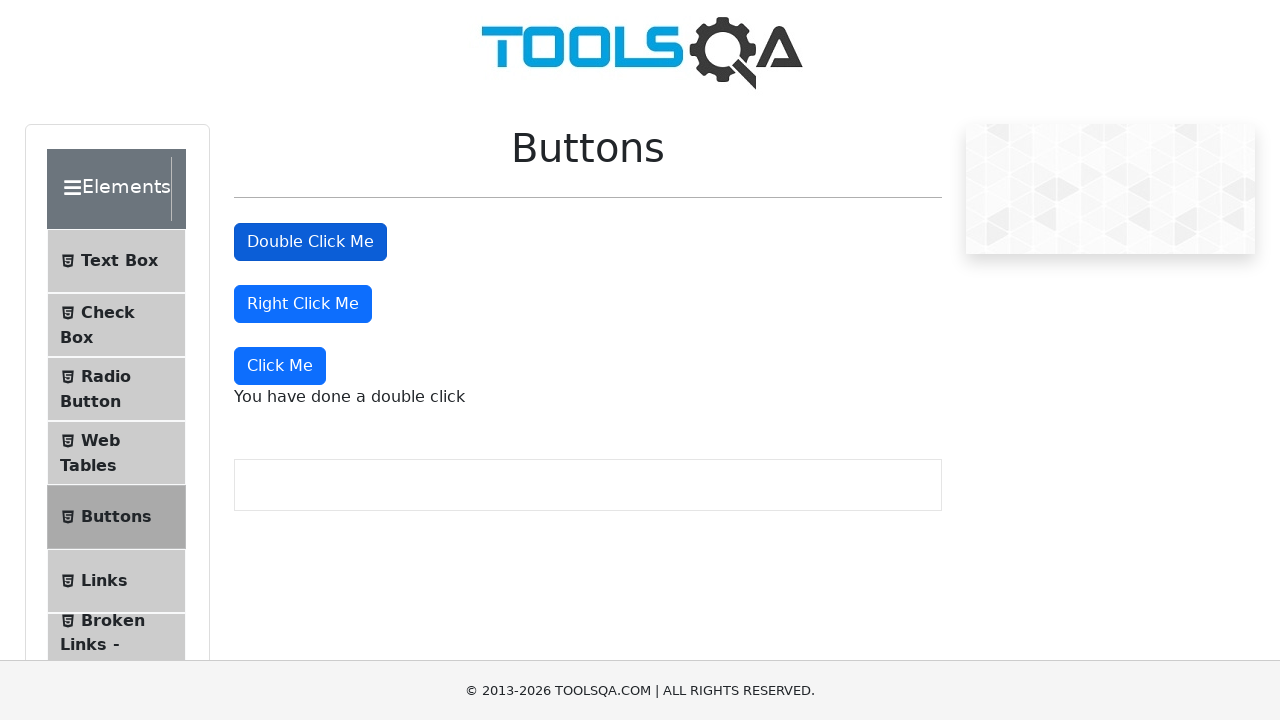